Tests filtering to display only completed todo items

Starting URL: https://demo.playwright.dev/todomvc

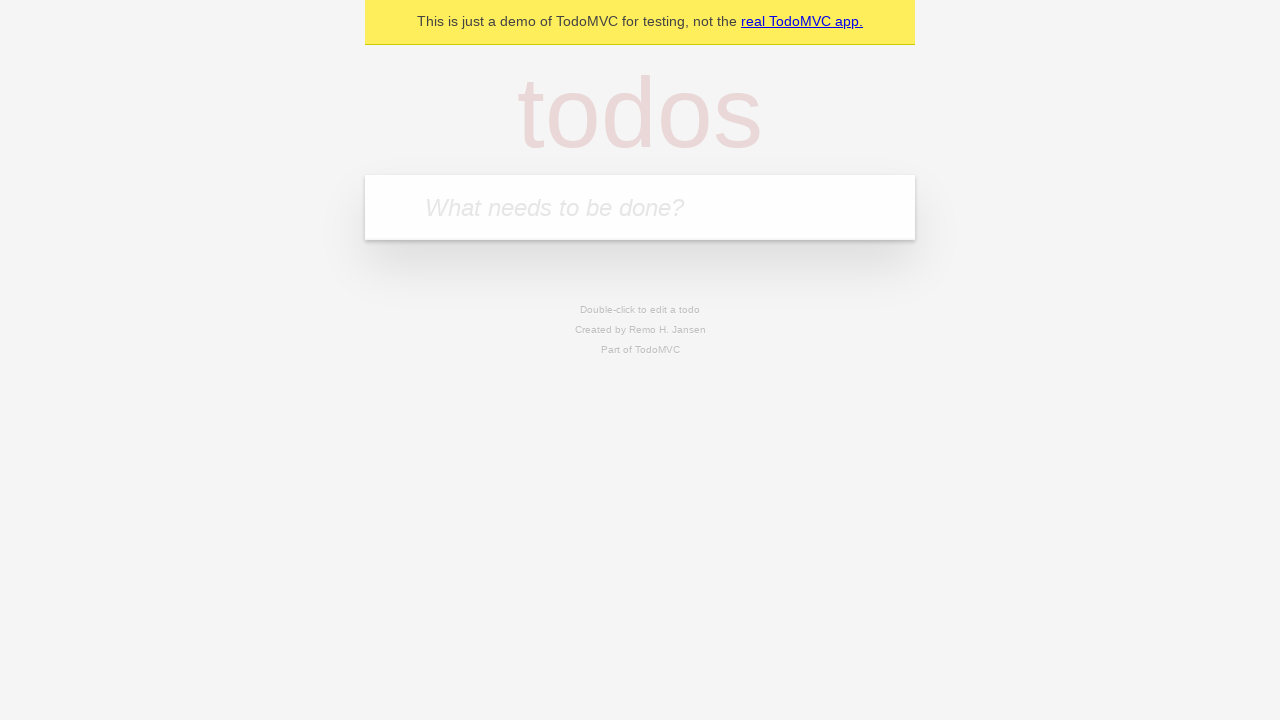

Filled new-todo input with 'buy some cheese' on .new-todo
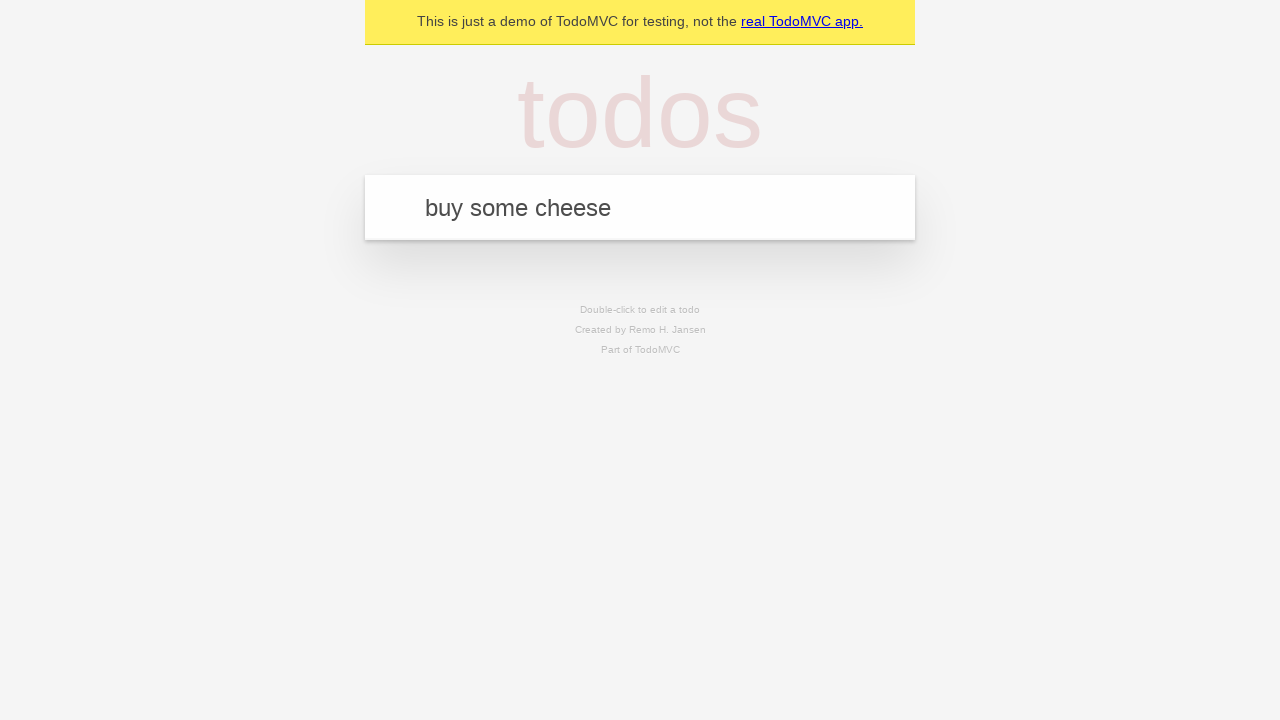

Pressed Enter to add first todo item on .new-todo
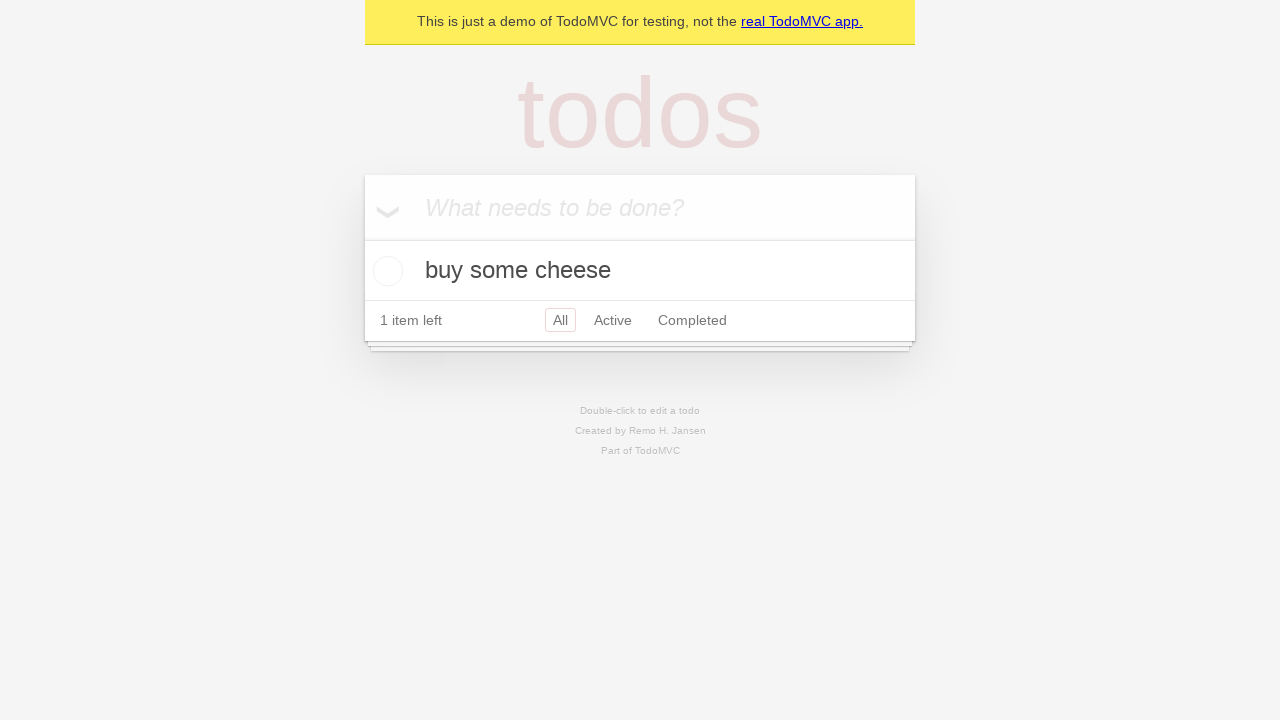

Filled new-todo input with 'feed the cat' on .new-todo
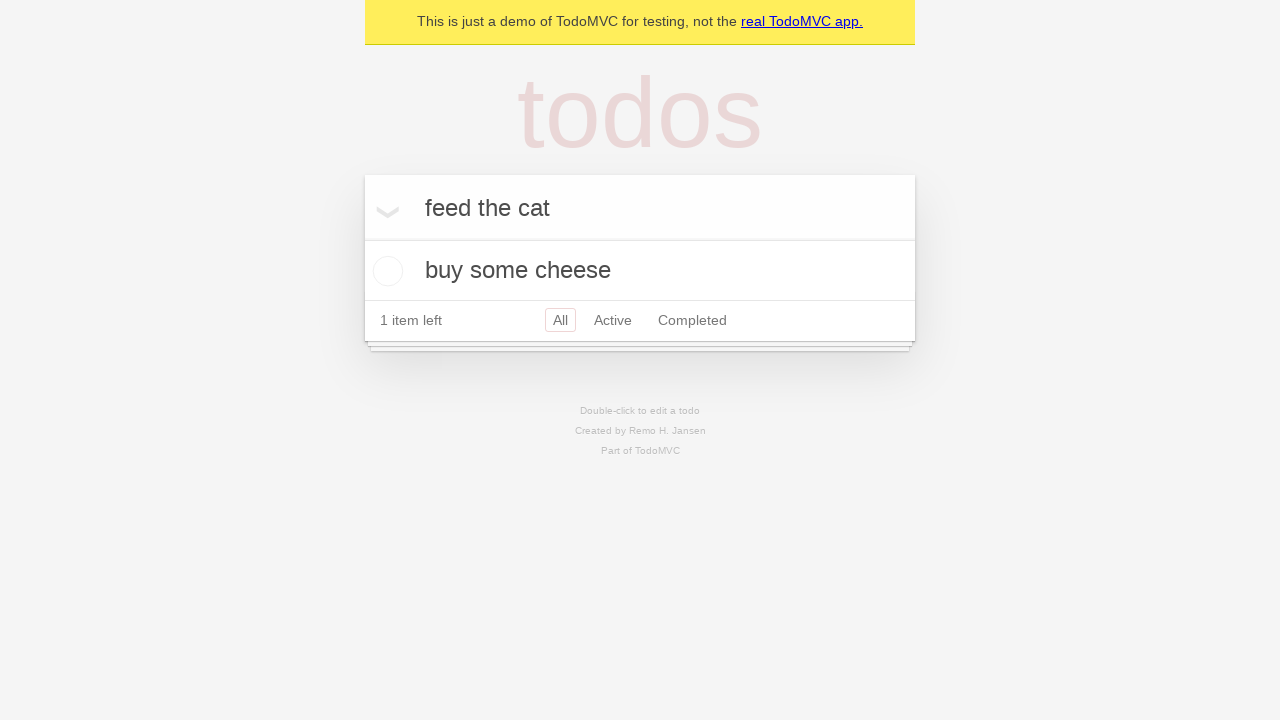

Pressed Enter to add second todo item on .new-todo
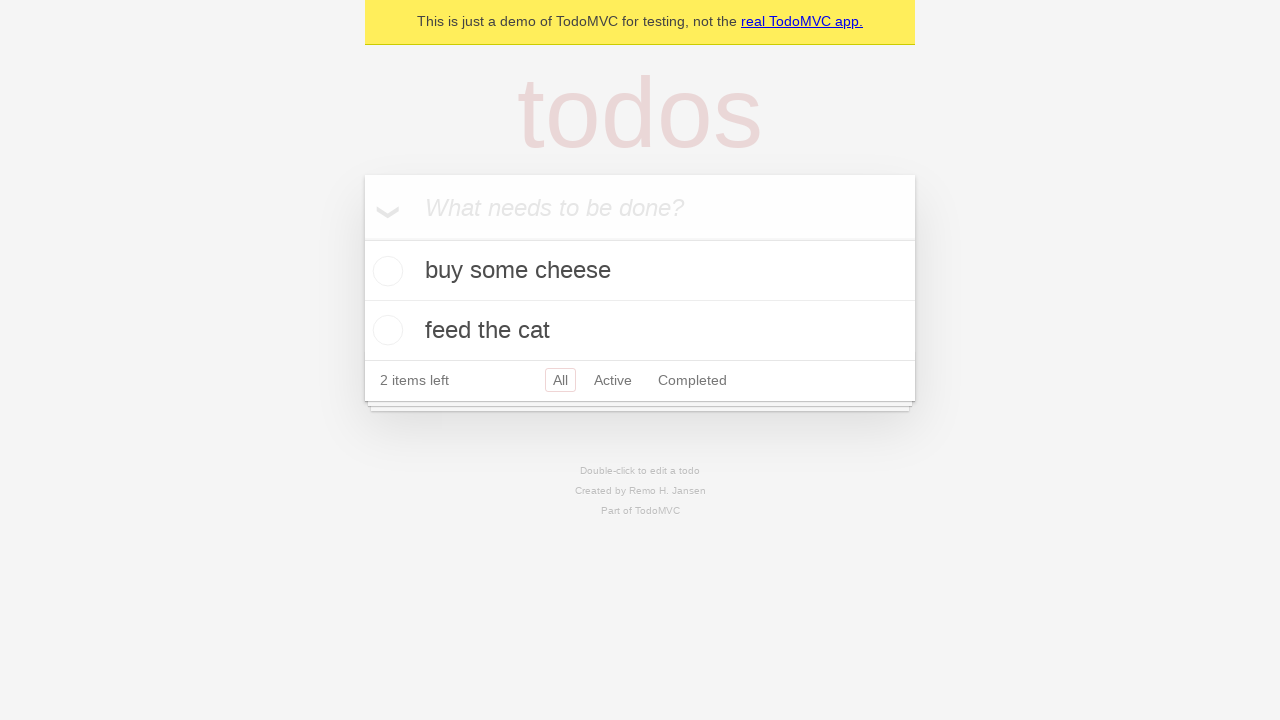

Filled new-todo input with 'book a doctors appointment' on .new-todo
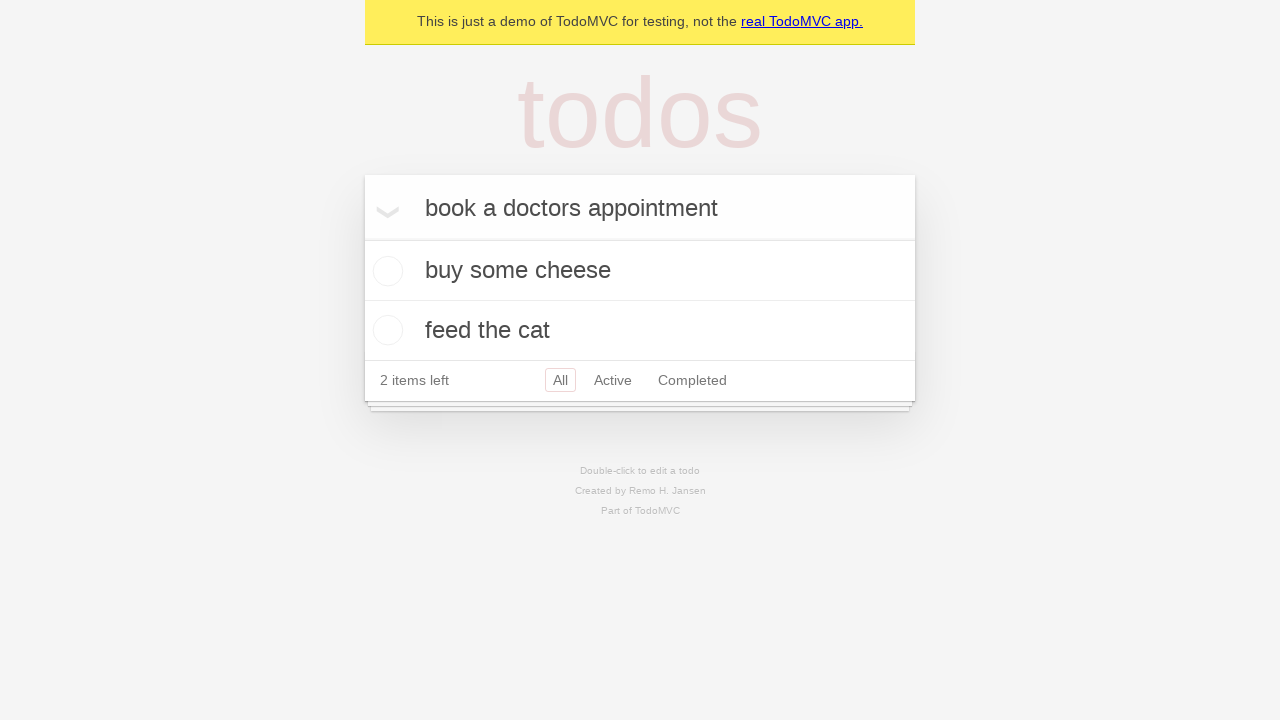

Pressed Enter to add third todo item on .new-todo
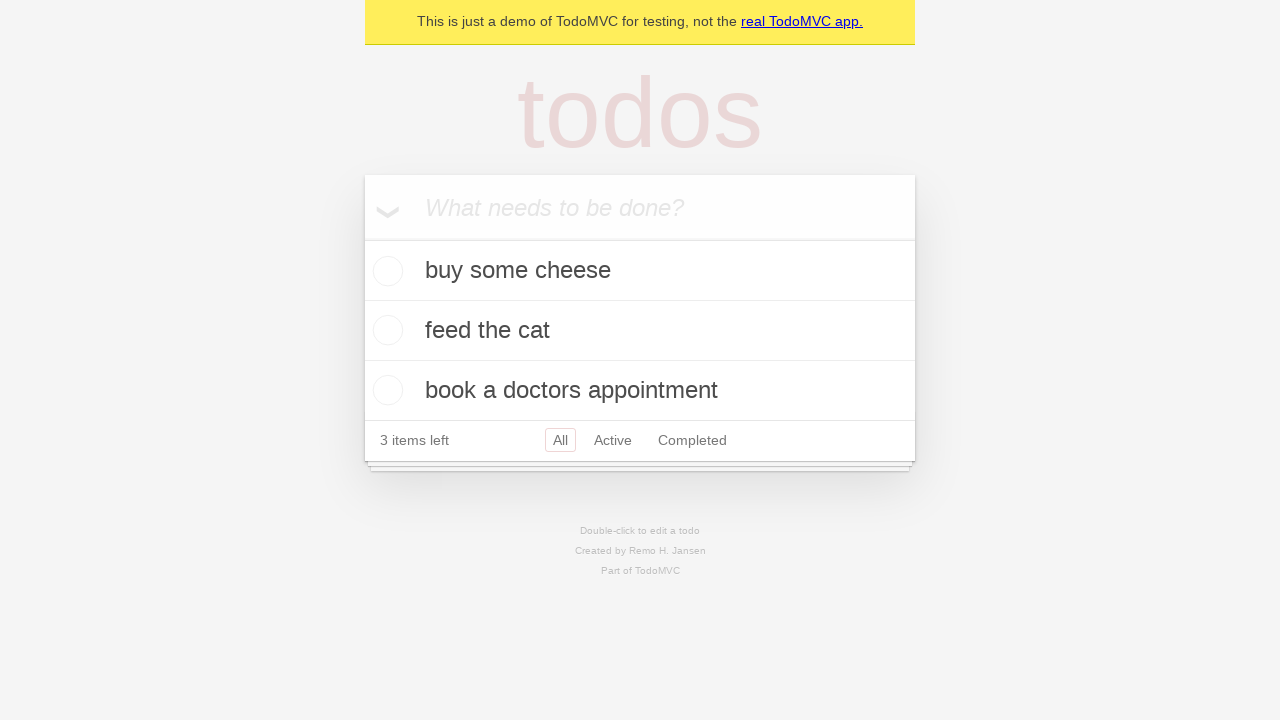

Waited for all three todo items to be rendered
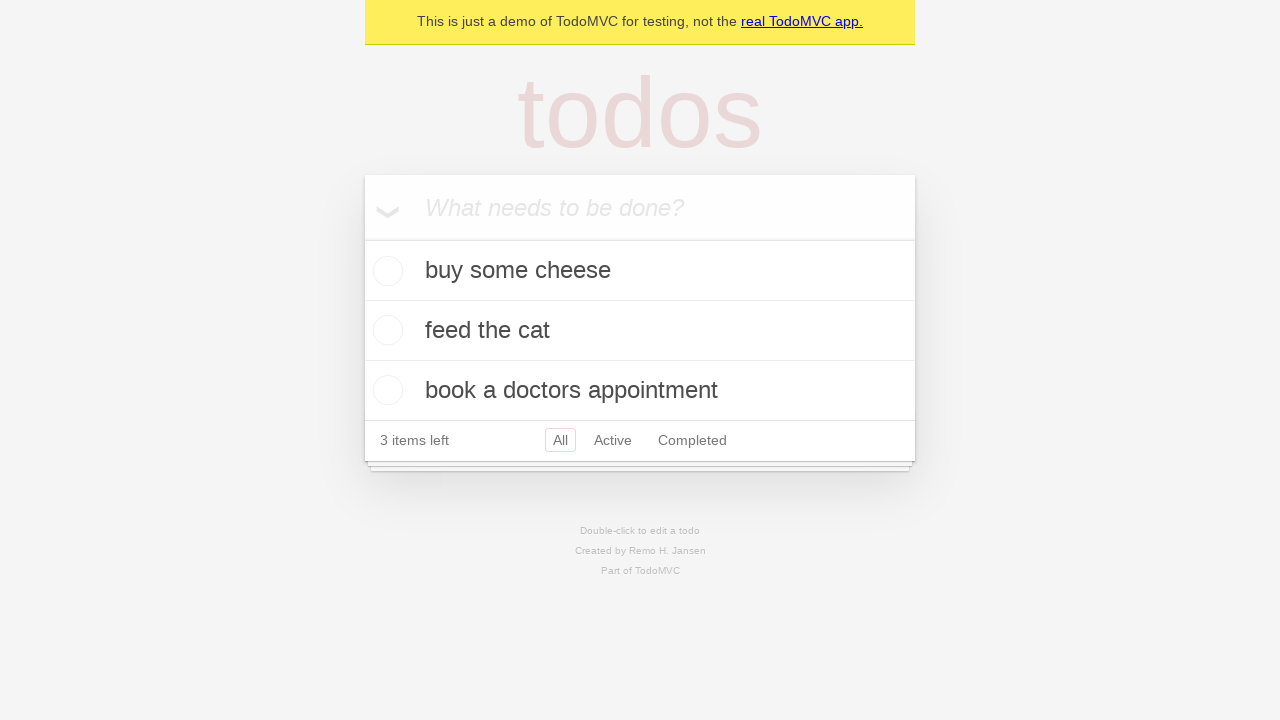

Marked second todo item as completed at (385, 330) on .todo-list li .toggle >> nth=1
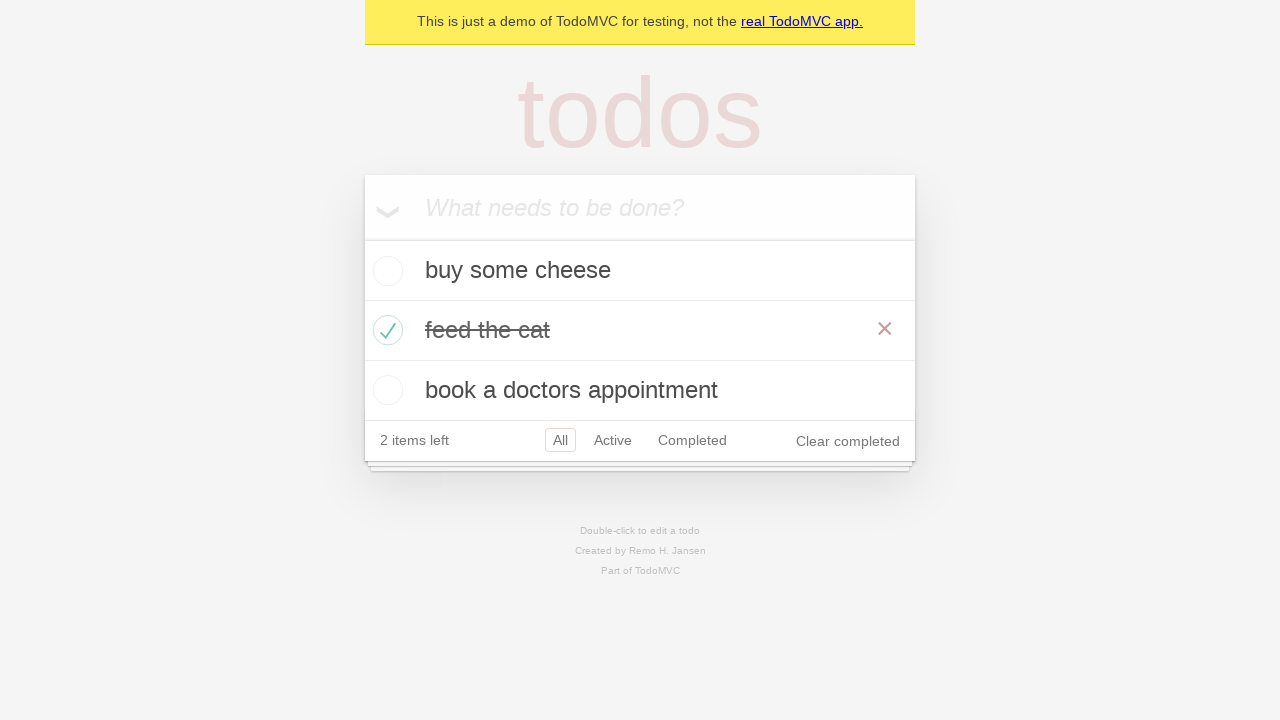

Clicked Completed filter to display only completed items at (692, 440) on .filters >> text=Completed
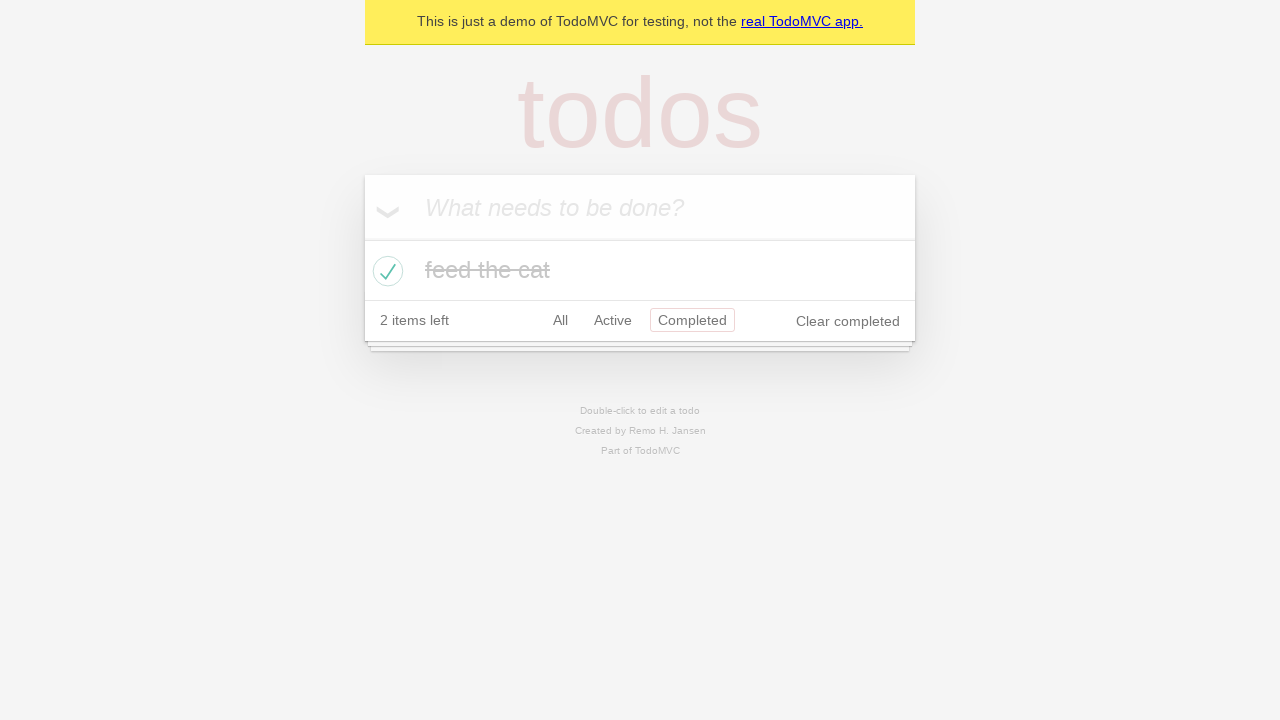

Waited for filtered view showing only one completed todo item
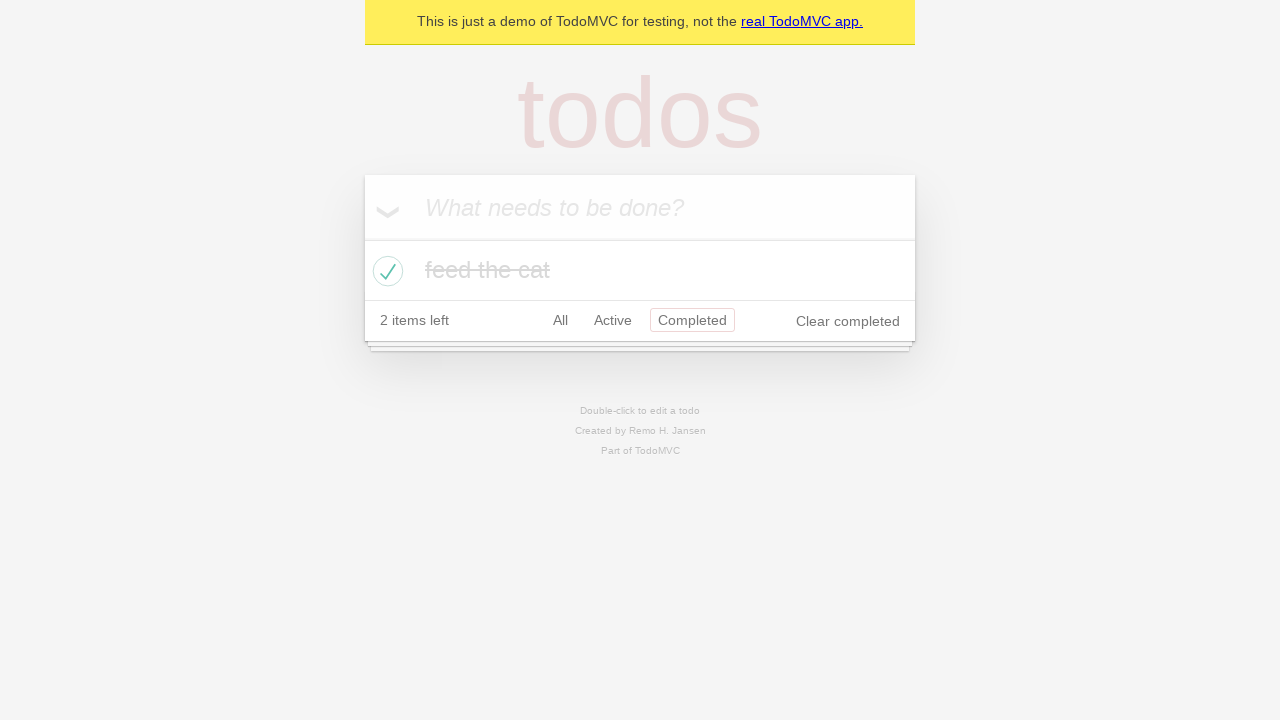

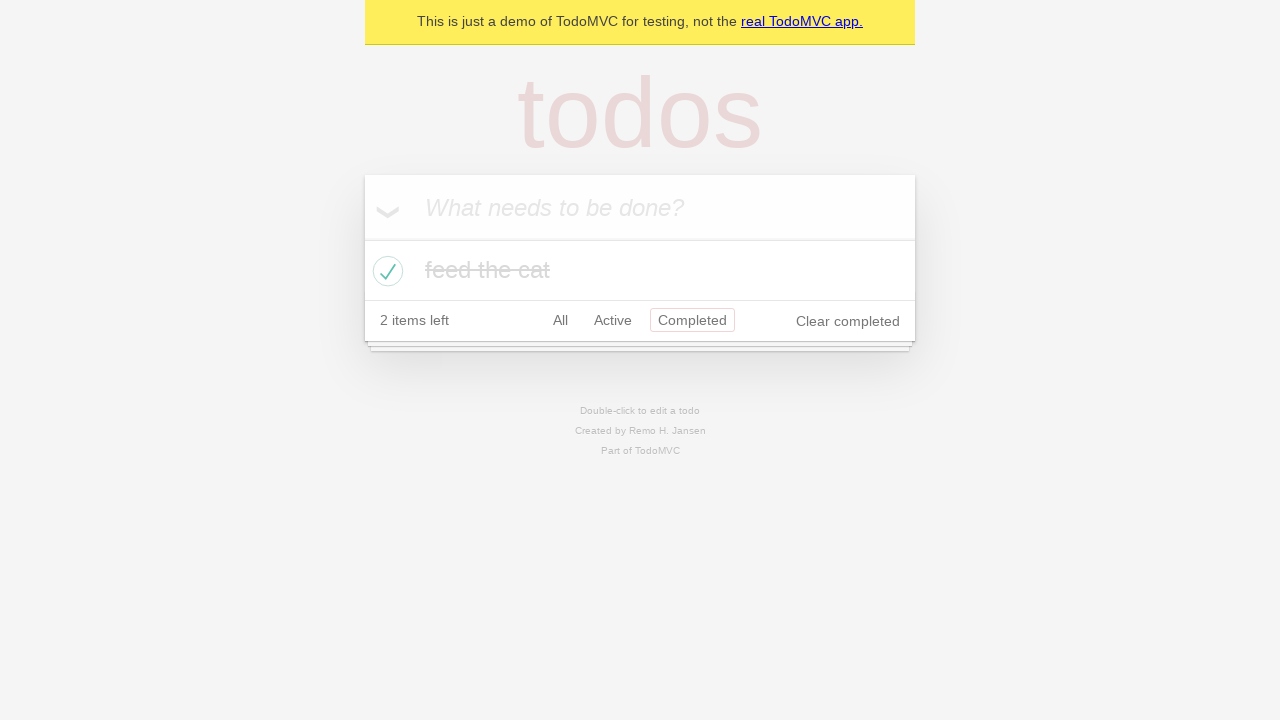